Simple navigation test that opens the Flipkart homepage and verifies it loads

Starting URL: https://www.flipkart.com/

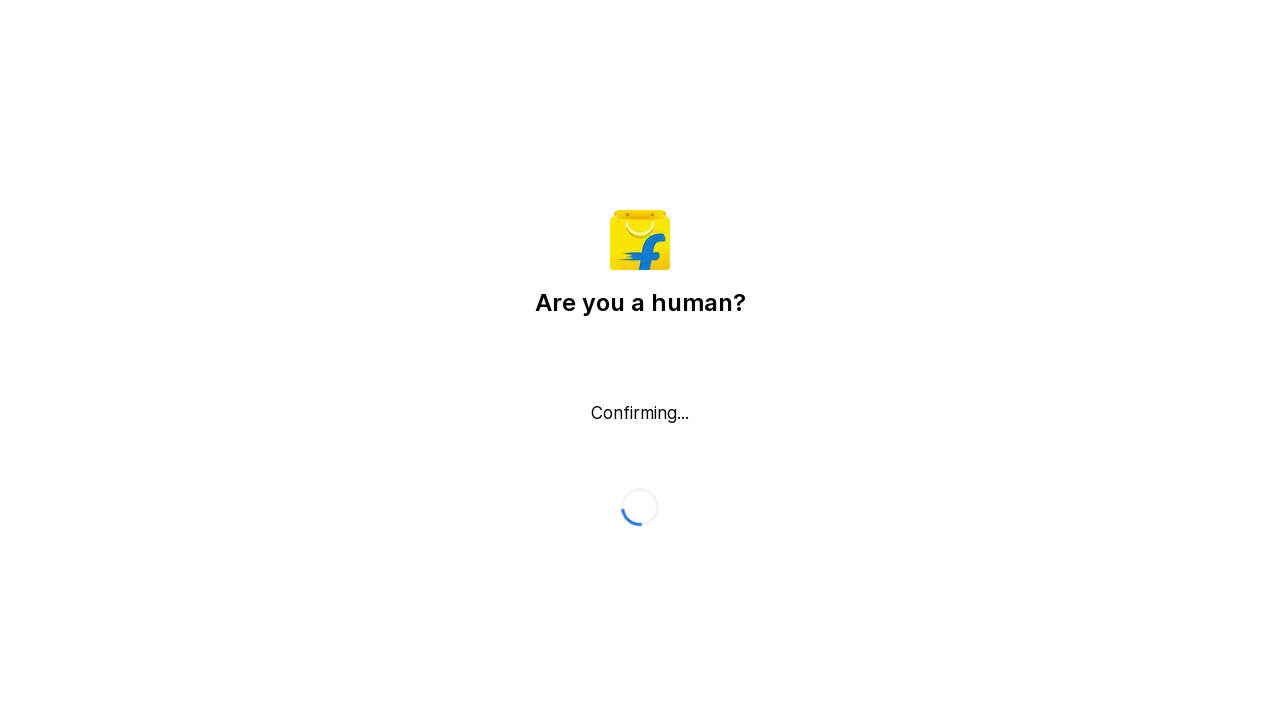

Flipkart homepage loaded - DOM content interactive
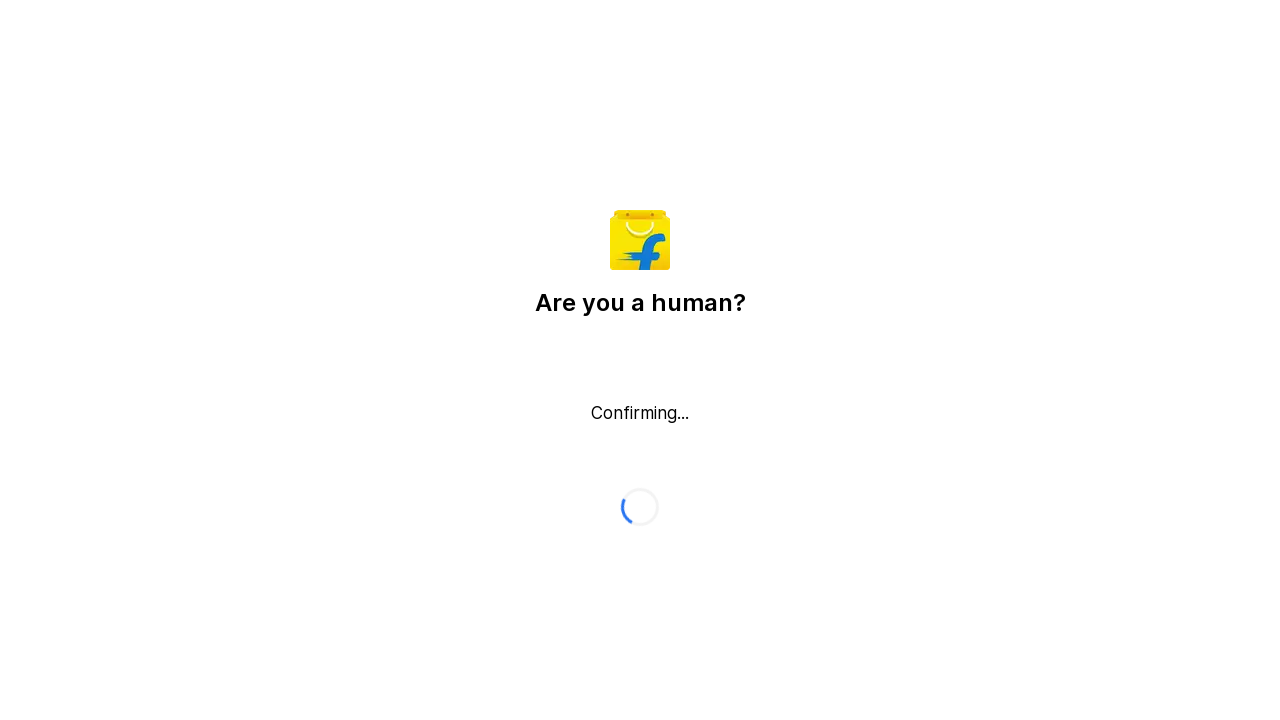

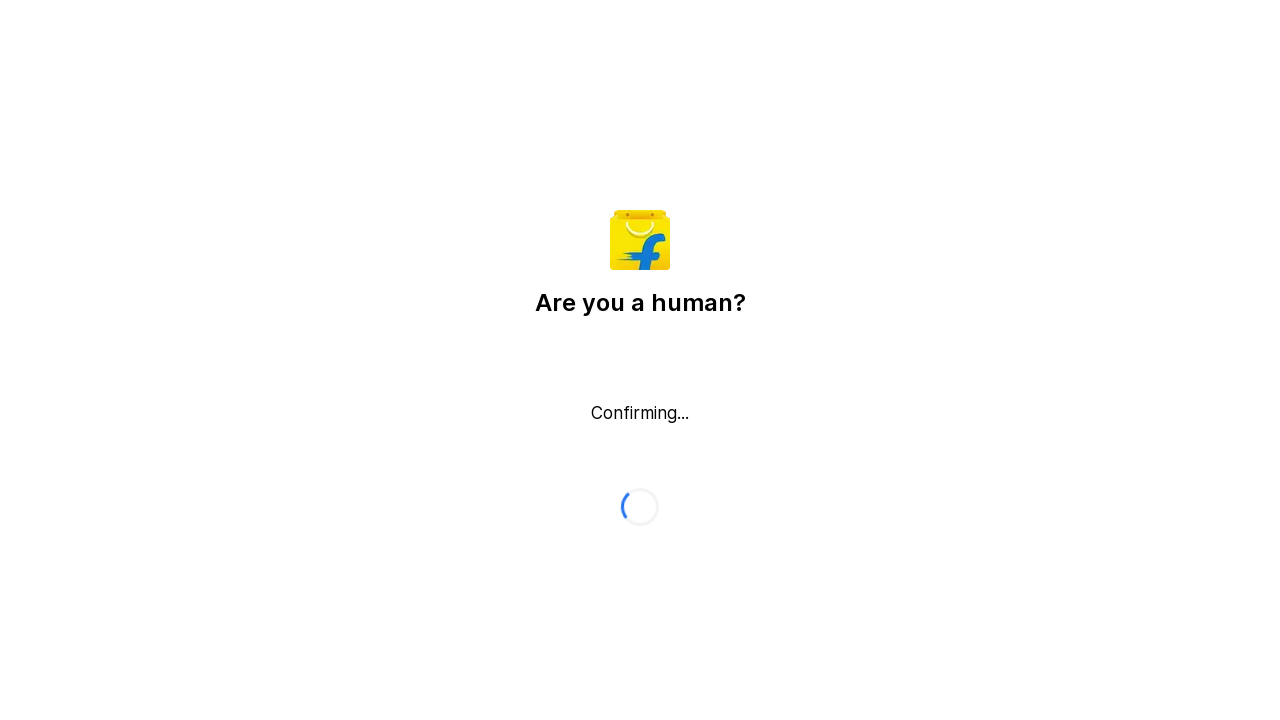